Navigates to DemoQA homepage, verifies the logo is displayed, and clicks on the Elements section if the logo exists

Starting URL: https://demoqa.com

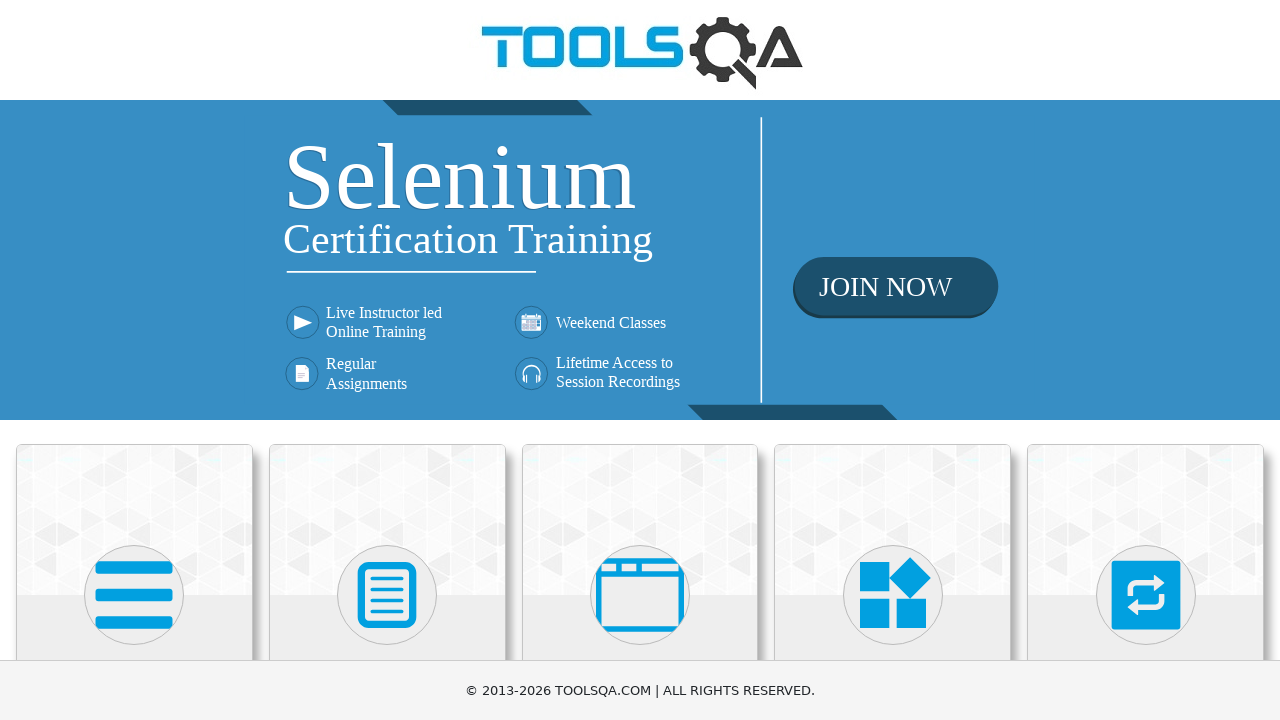

Navigated to DemoQA homepage
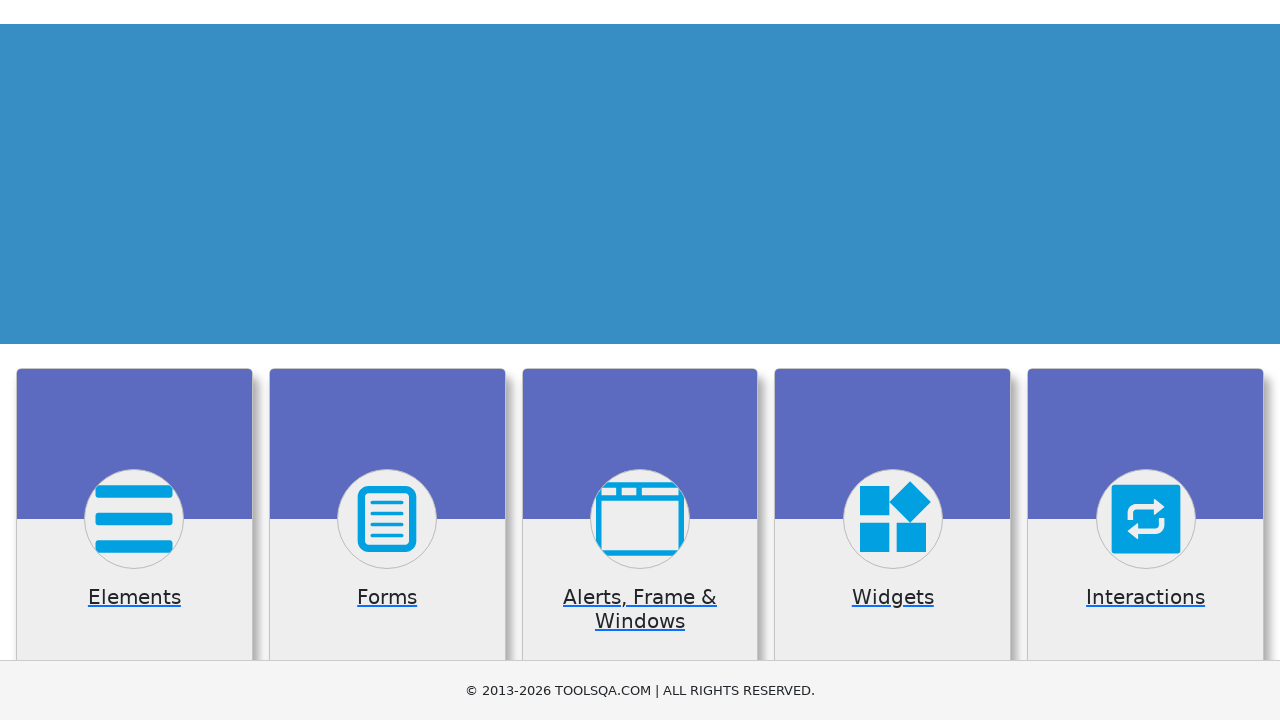

Located the Toolsqa logo element
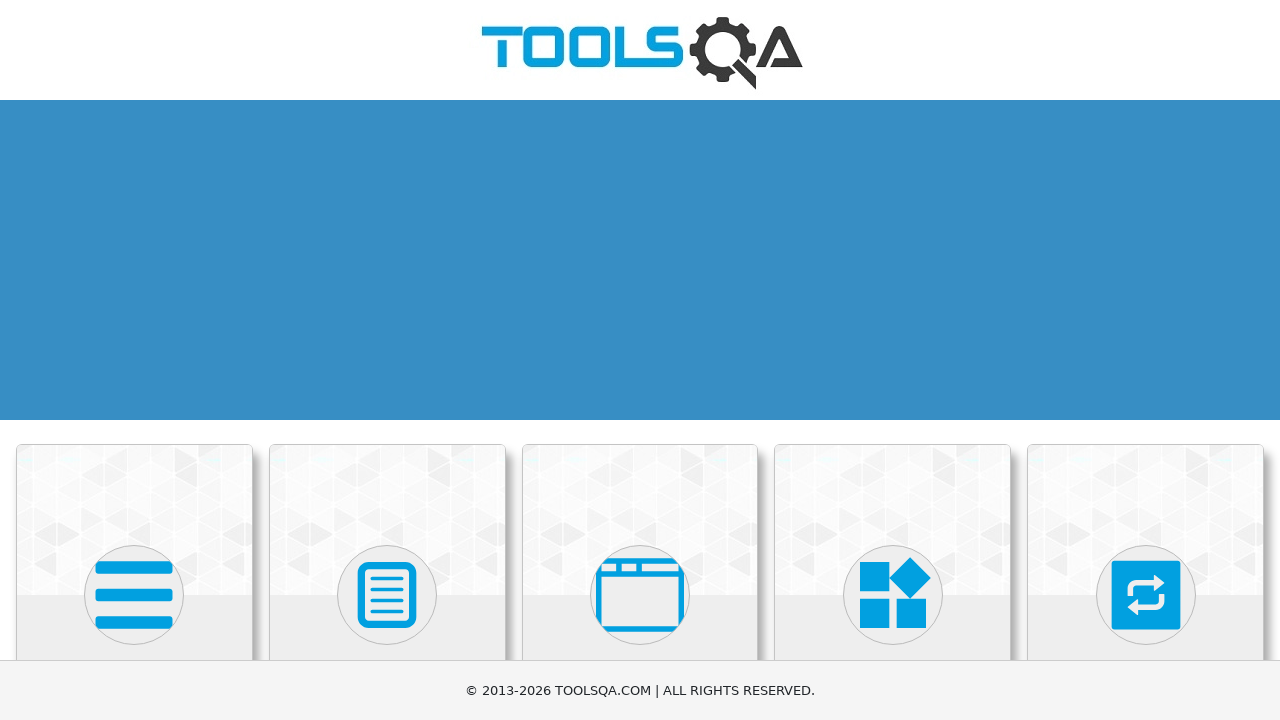

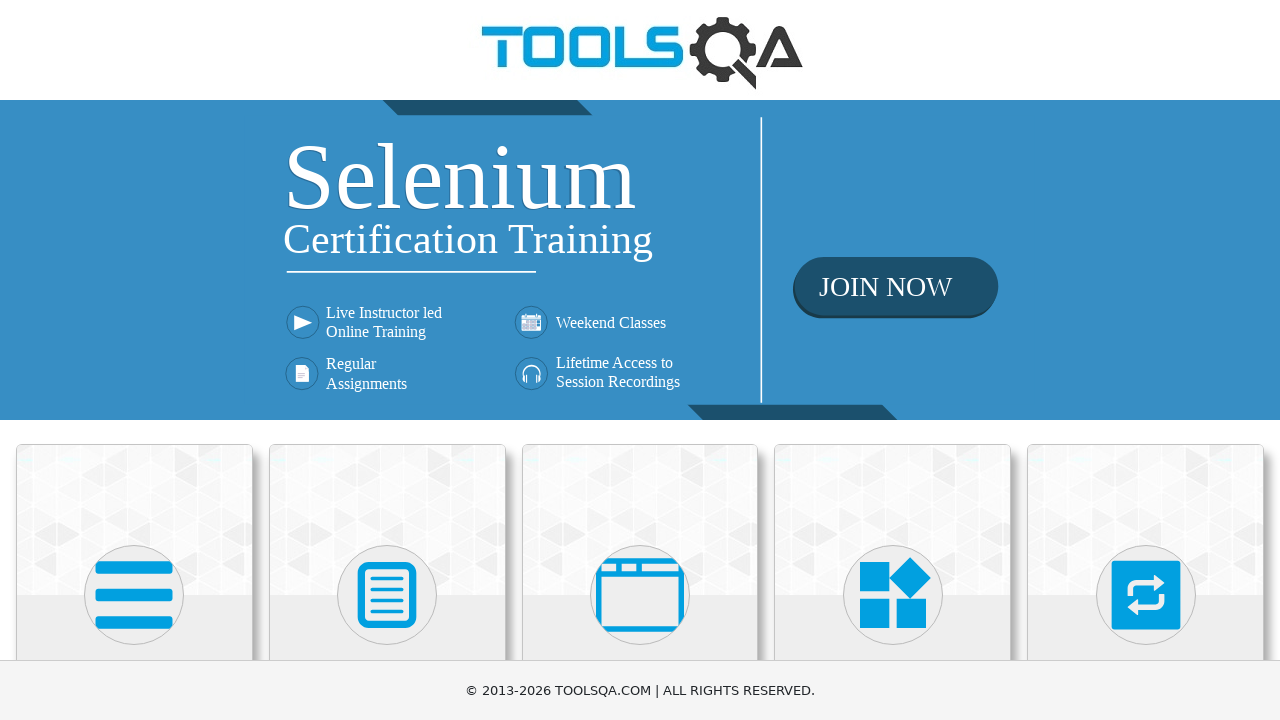